Tests dynamic content loading by clicking a Start button and waiting for dynamically loaded text to appear, demonstrating synchronization techniques for handling asynchronous page content.

Starting URL: https://the-internet.herokuapp.com/dynamic_loading/1

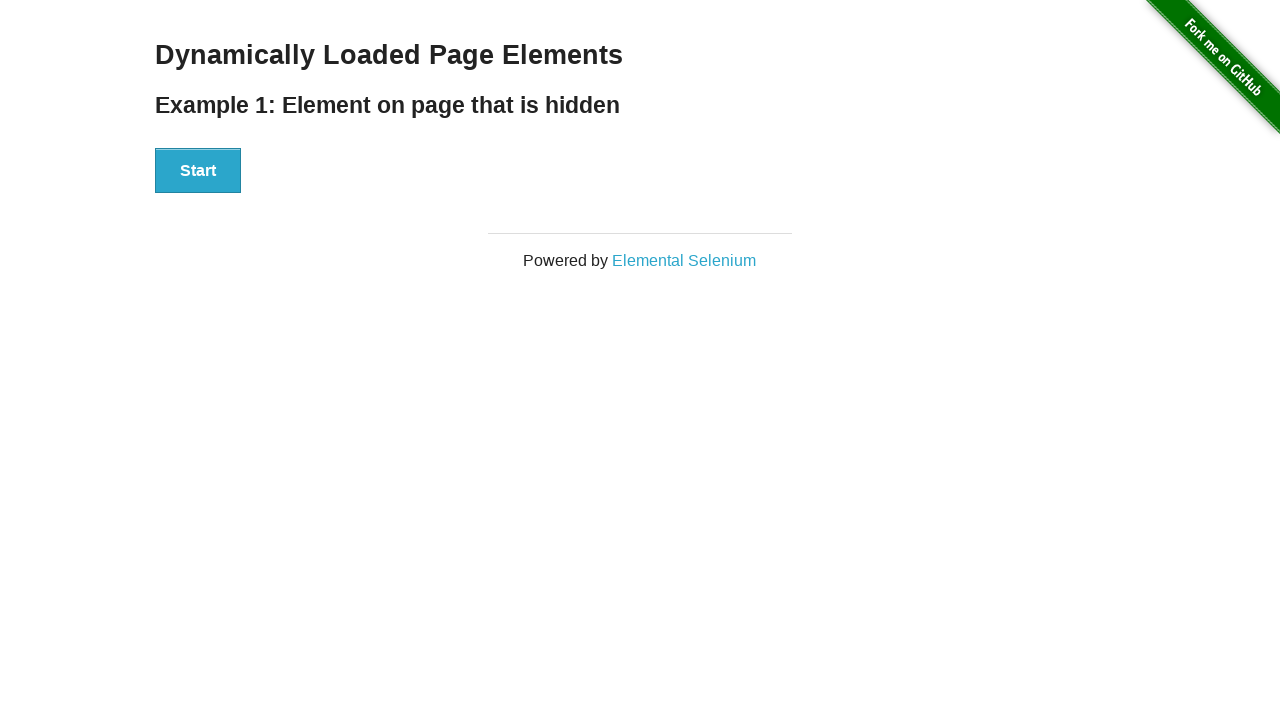

Clicked Start button to trigger dynamic content loading at (198, 171) on #start button
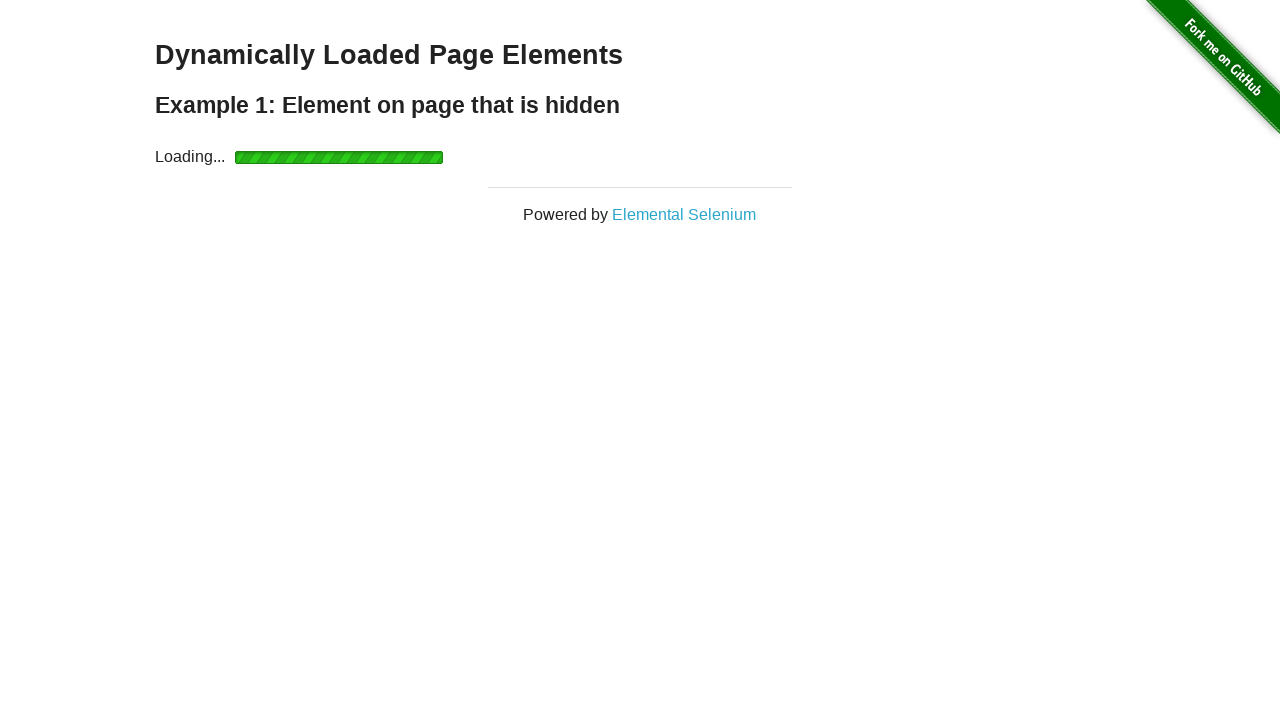

Waited for finish element to appear - Text found: 
    Hello World!
  
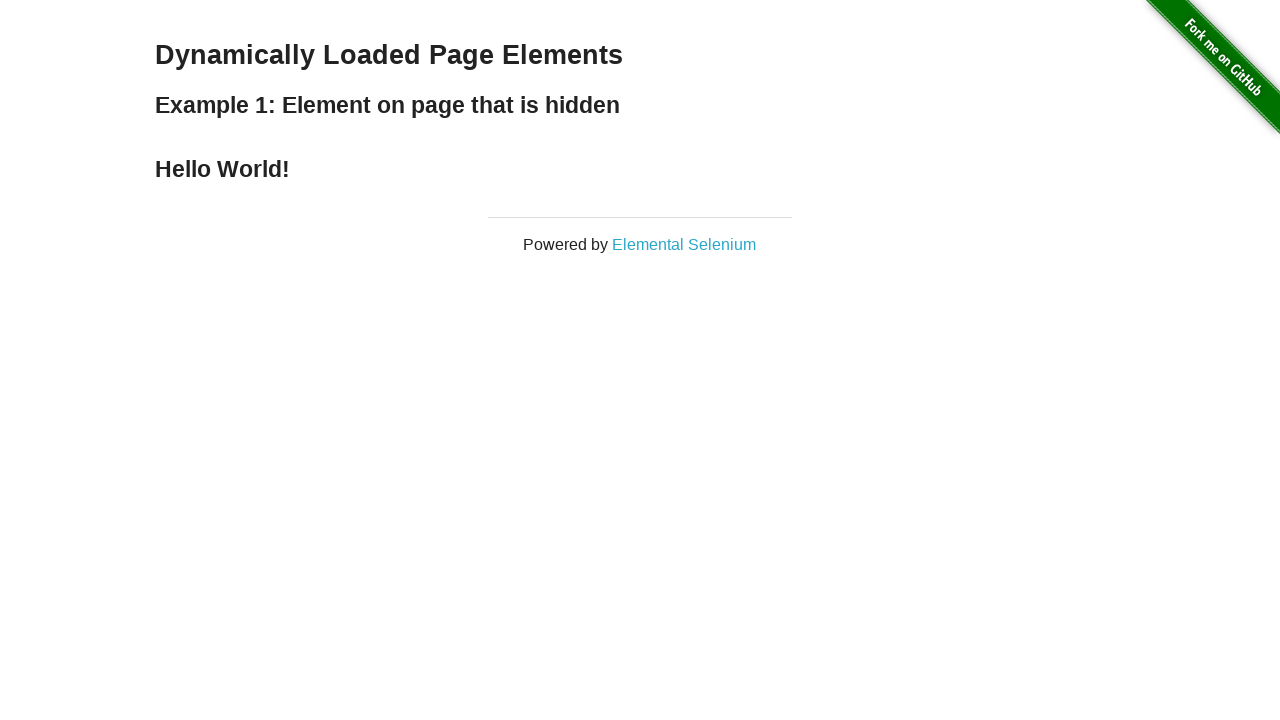

Waited for header element to appear - Header found: Example 1: Element on page that is hidden
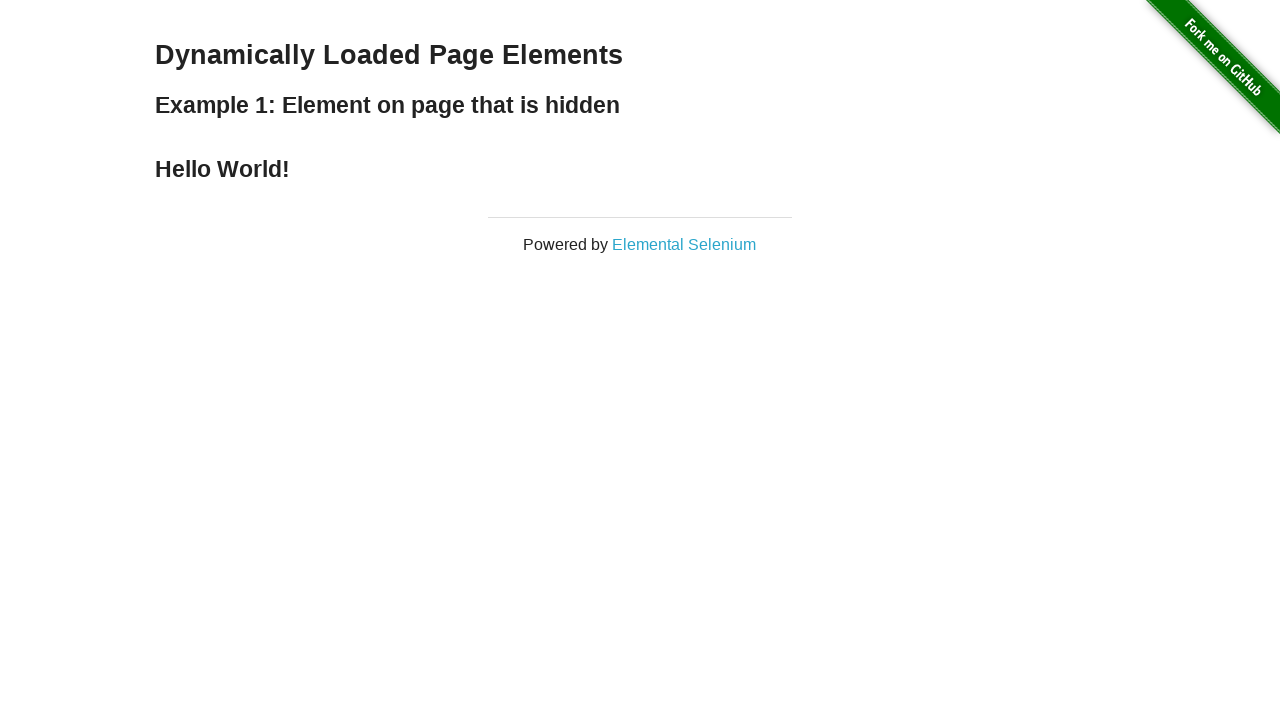

Hovered over the header element
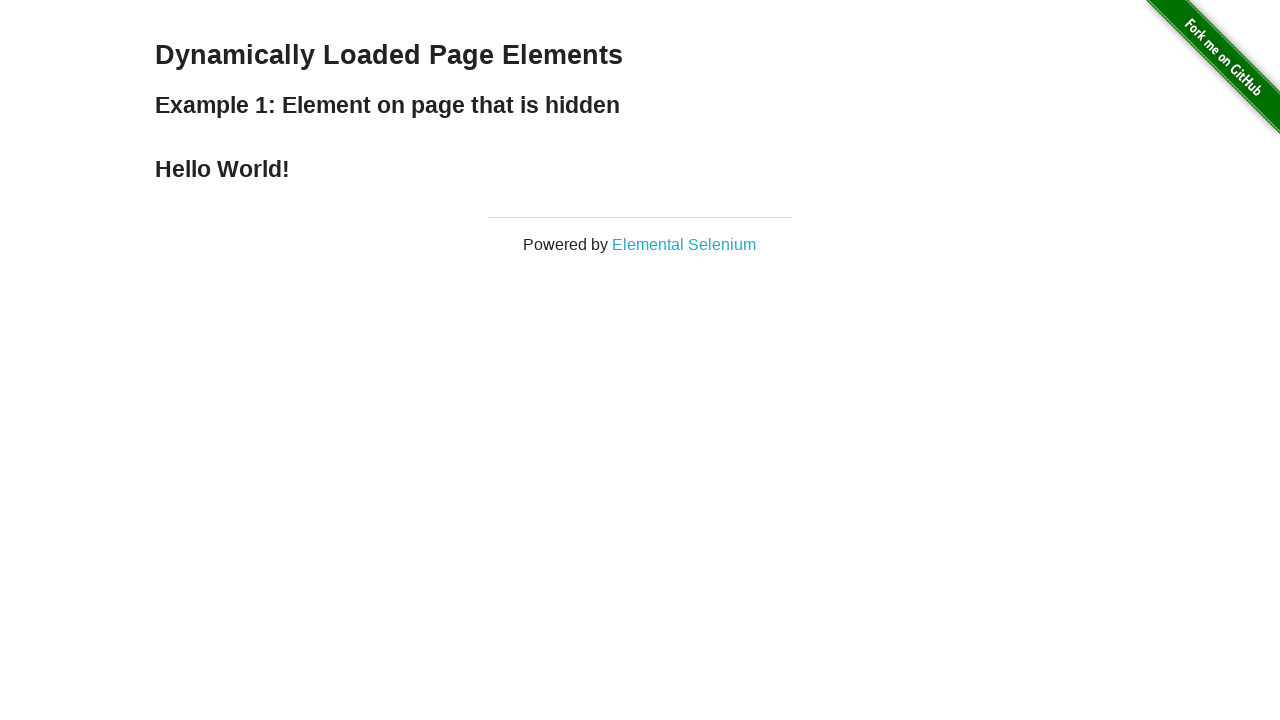

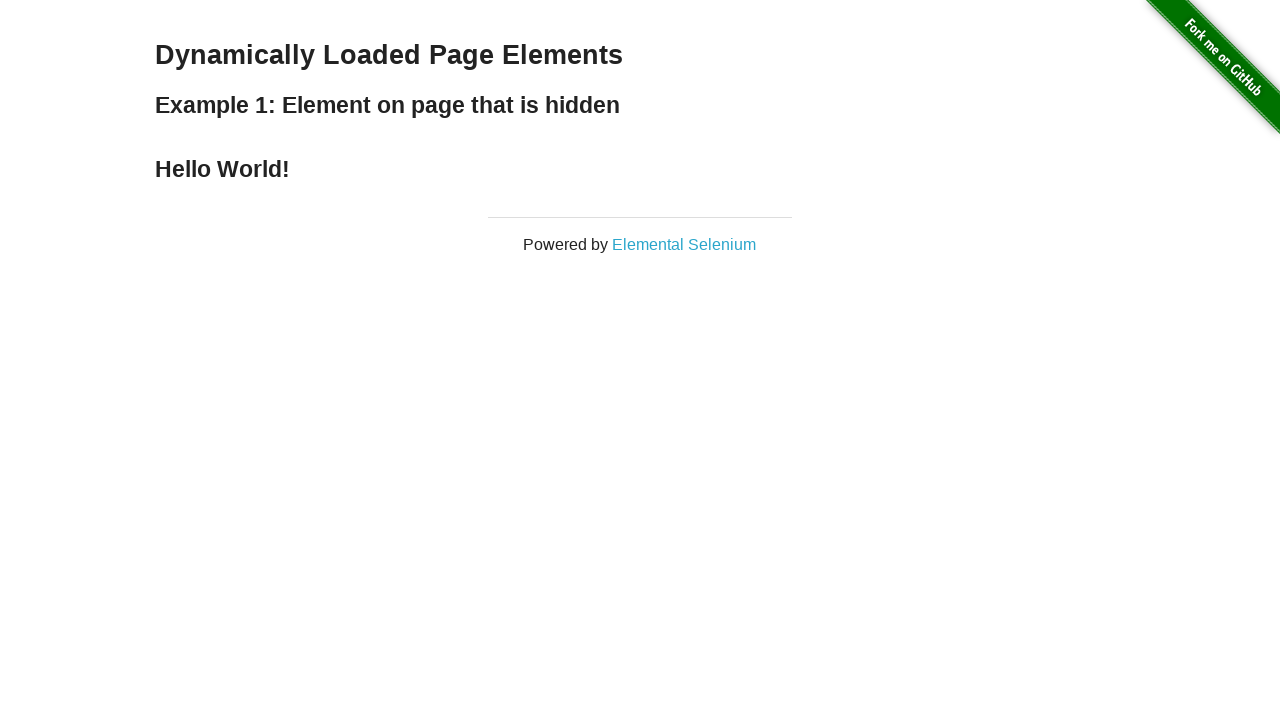